Navigates to a YouTube channel's videos page and clicks on the first video title to open it

Starting URL: https://www.youtube.com/kallehallden/videos

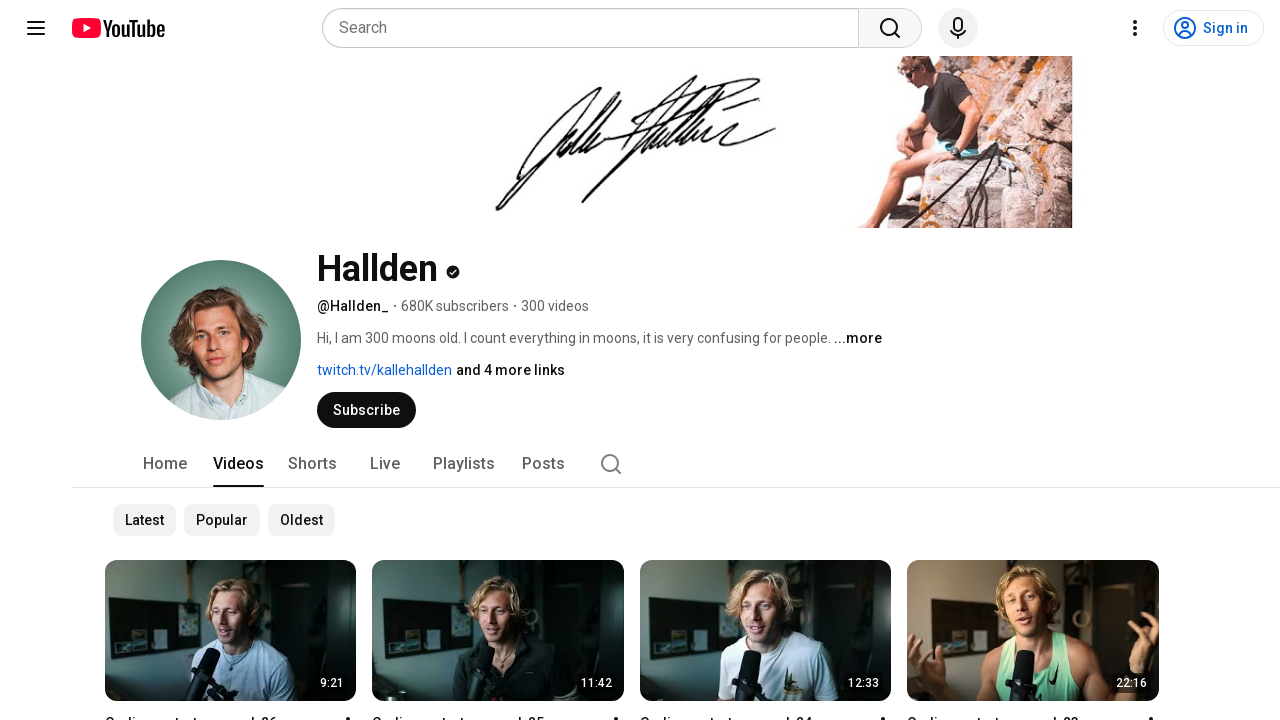

Navigated to Kalle Hallden's YouTube channel videos page
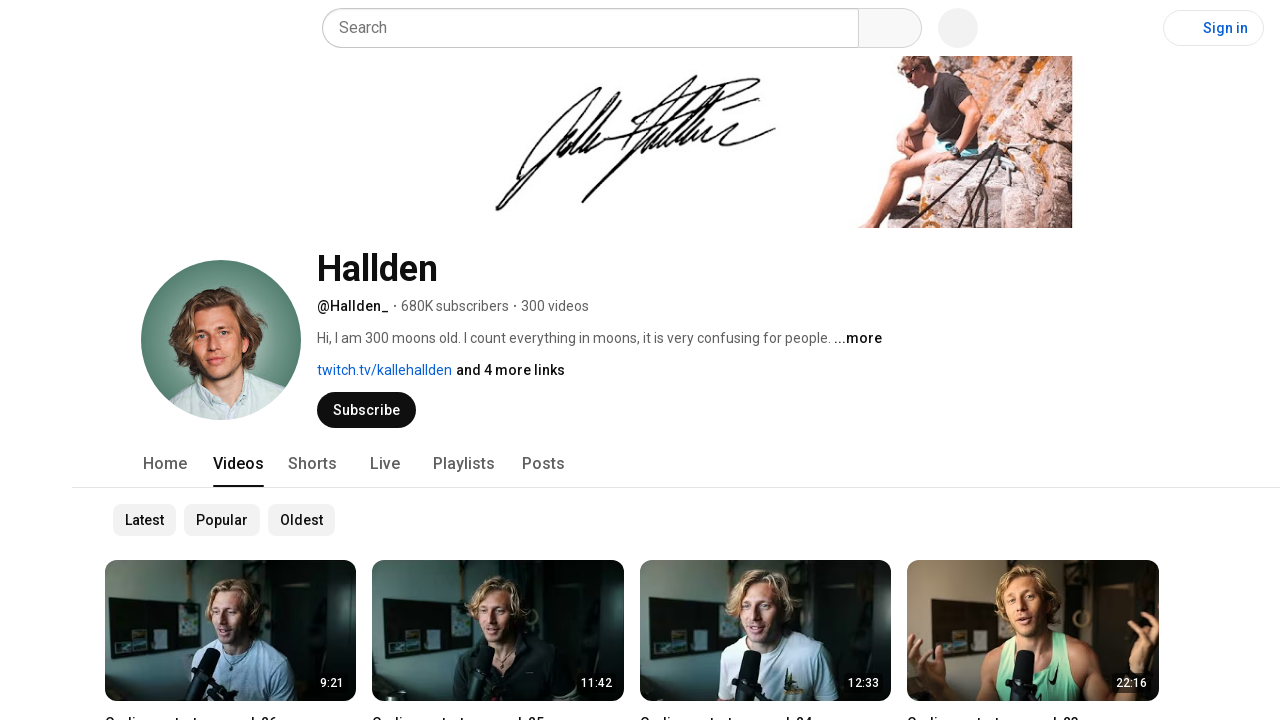

Waited for first video title to load
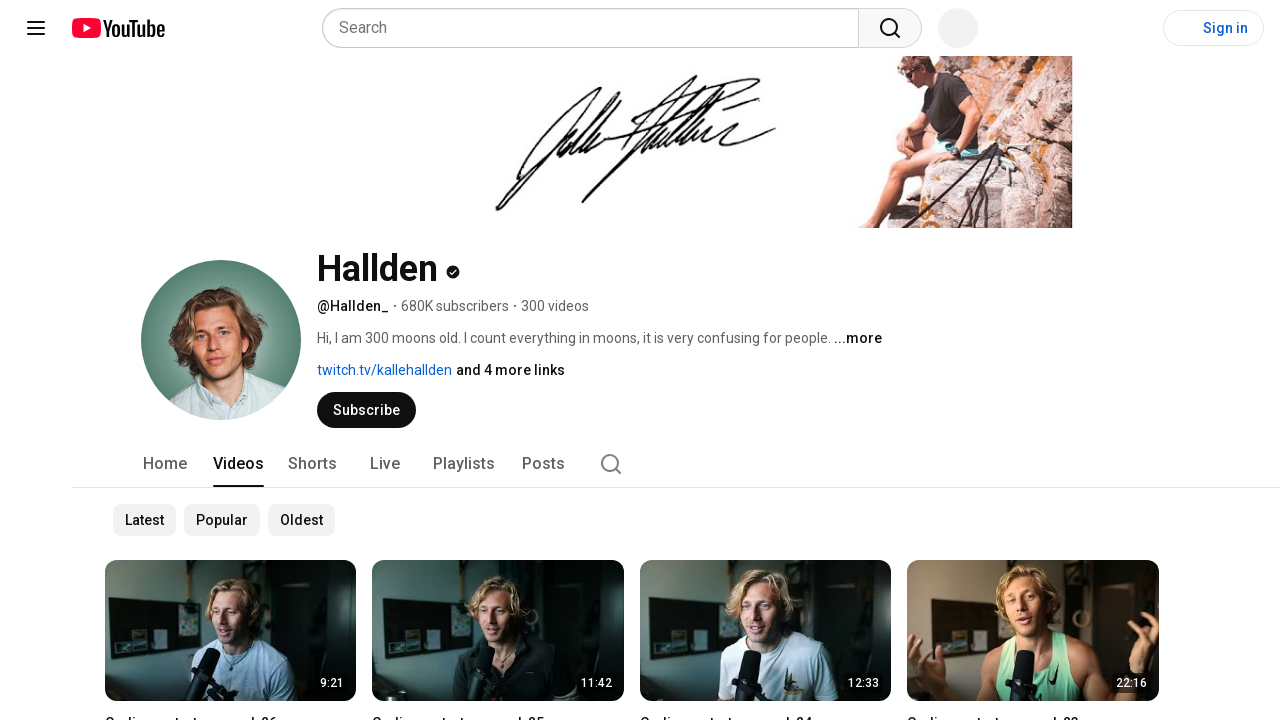

Clicked on the first video title to open it at (191, 710) on xpath=//*[@id="video-title"]
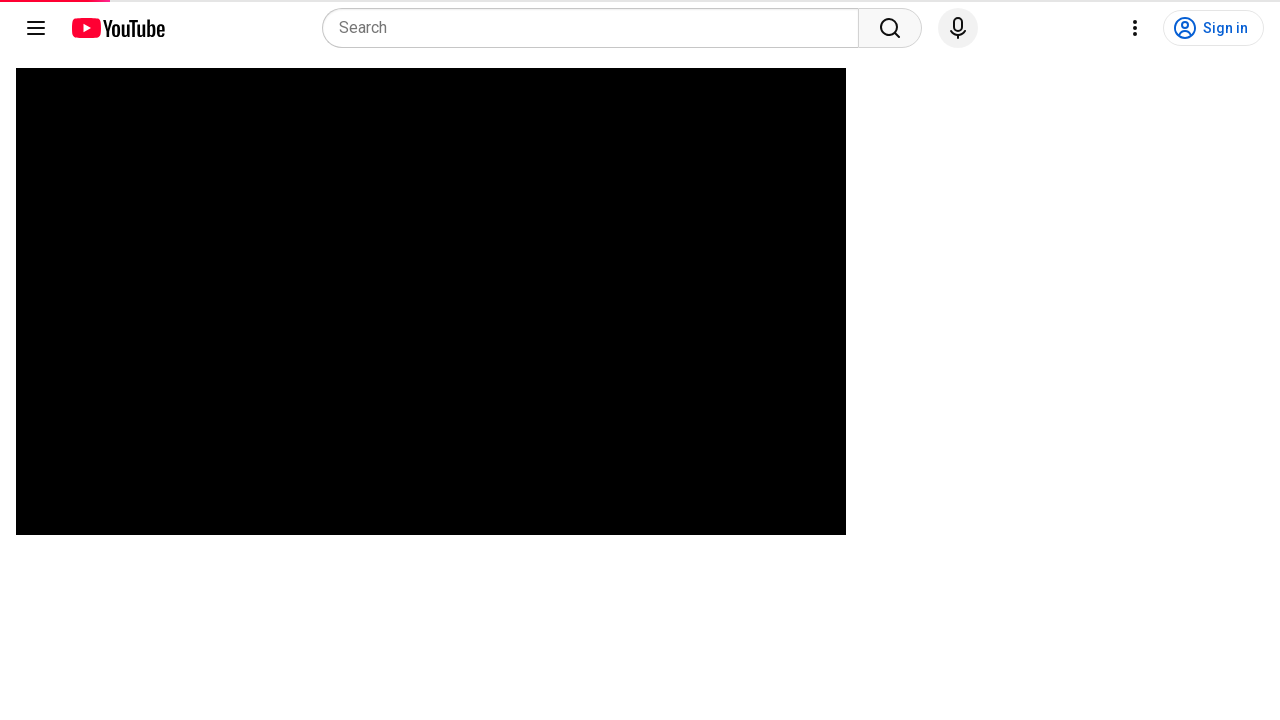

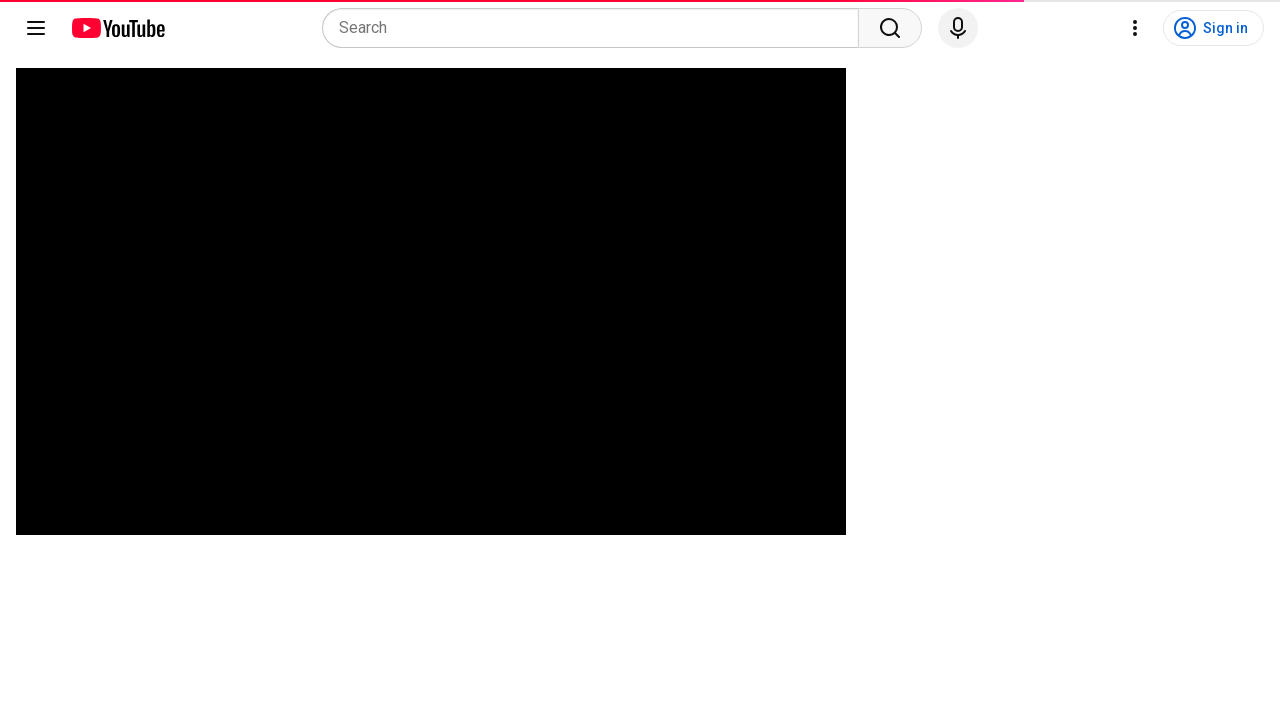